Tests JavaScript prompt dialog by accepting, dismissing, and entering text

Starting URL: http://the-internet.herokuapp.com/

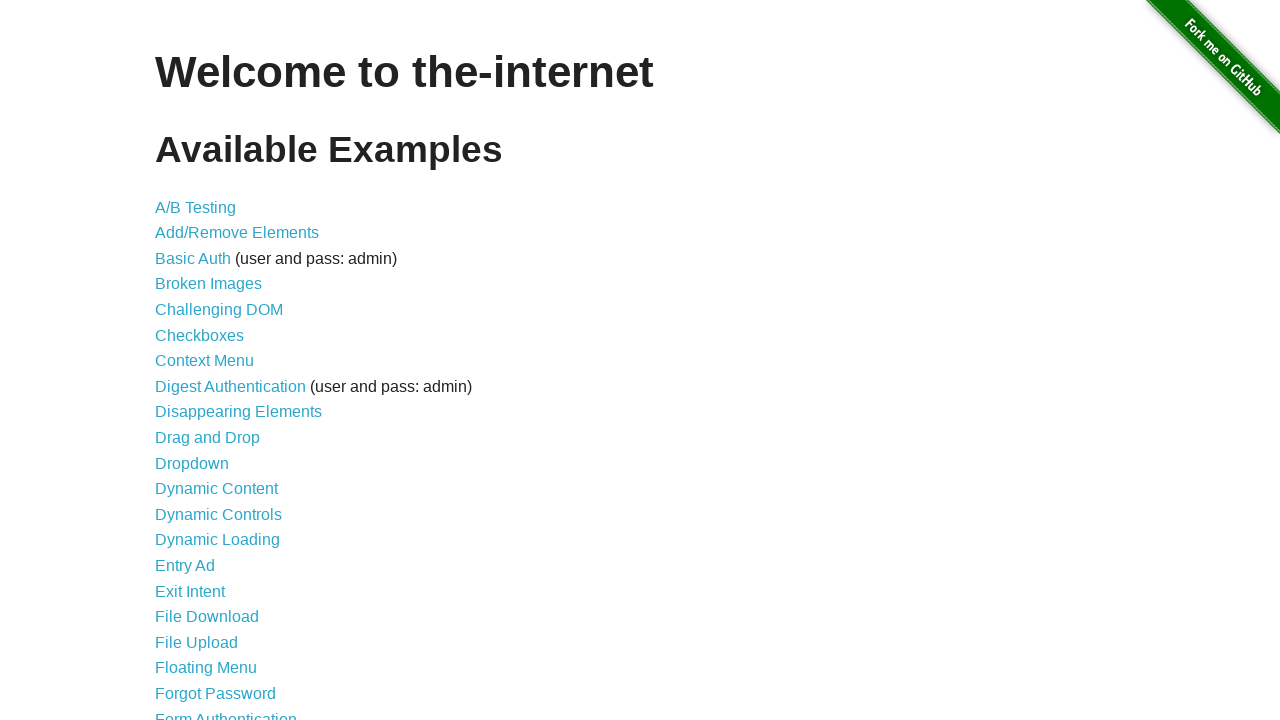

Clicked on JavaScript Alerts link at (214, 361) on text=JavaScript Alerts
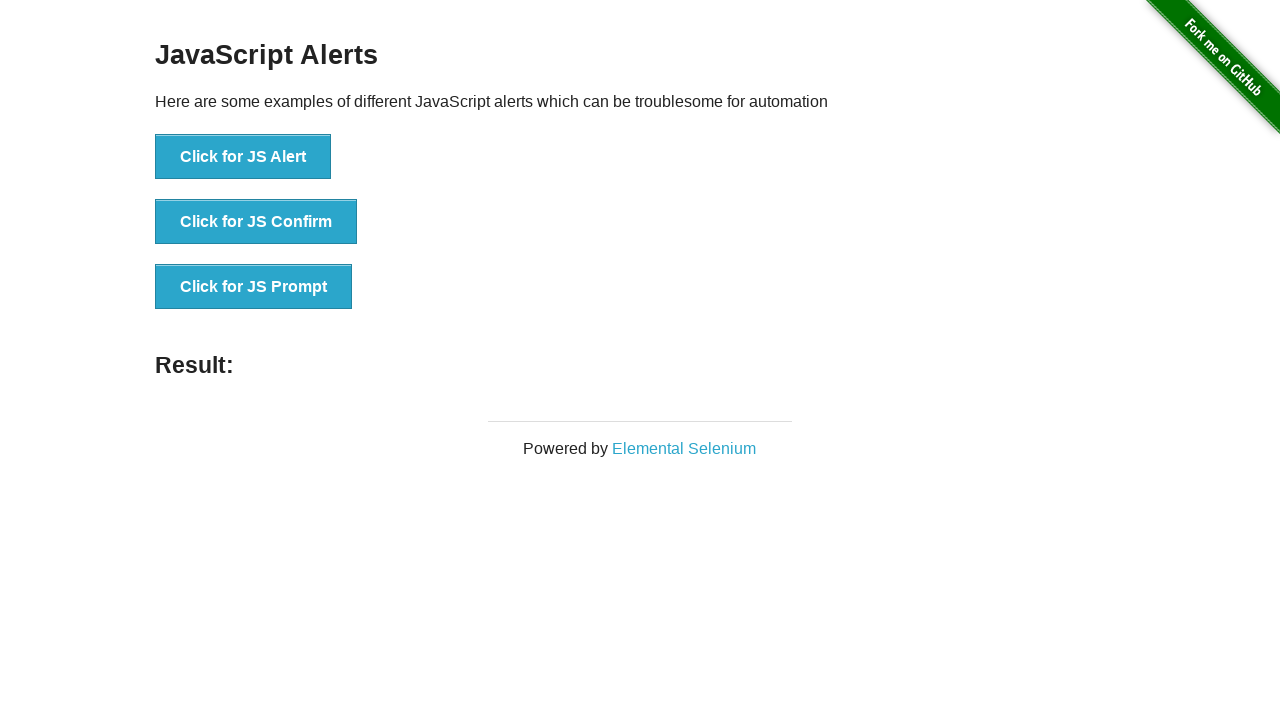

Accepted prompt dialog without entering text at (254, 287) on button[onclick='jsPrompt()']
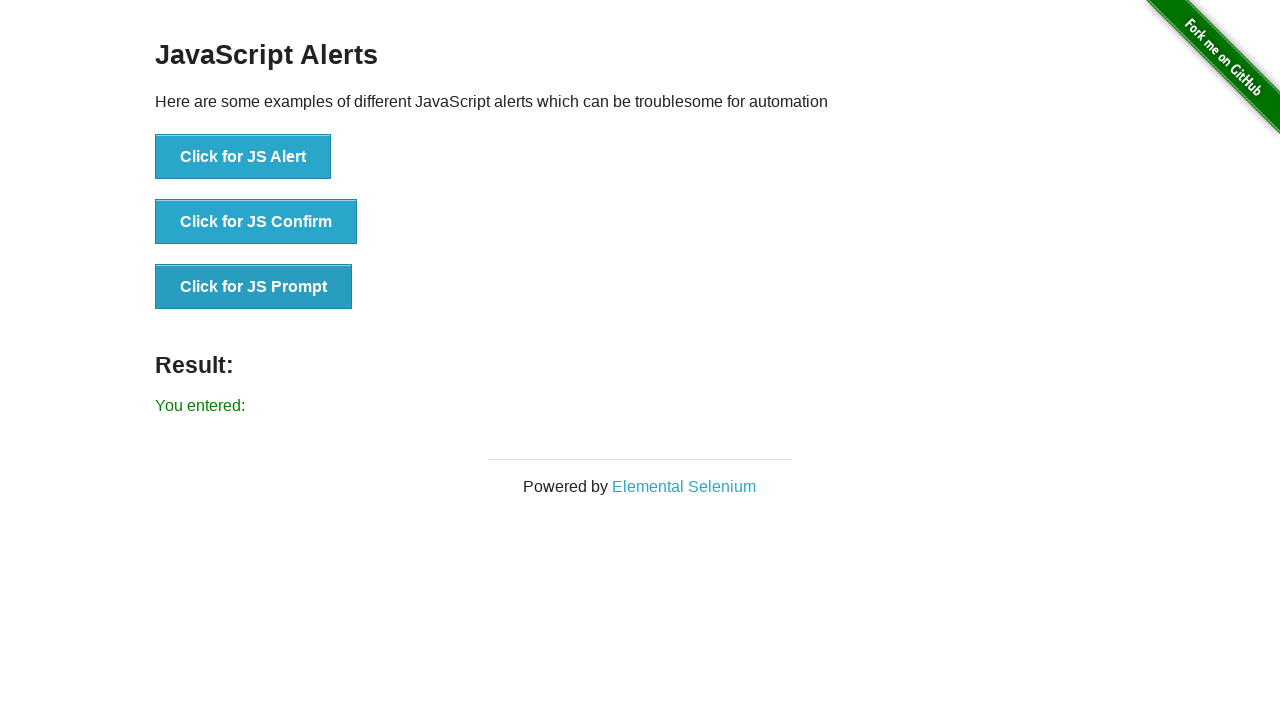

Dismissed prompt dialog at (254, 287) on button[onclick='jsPrompt()']
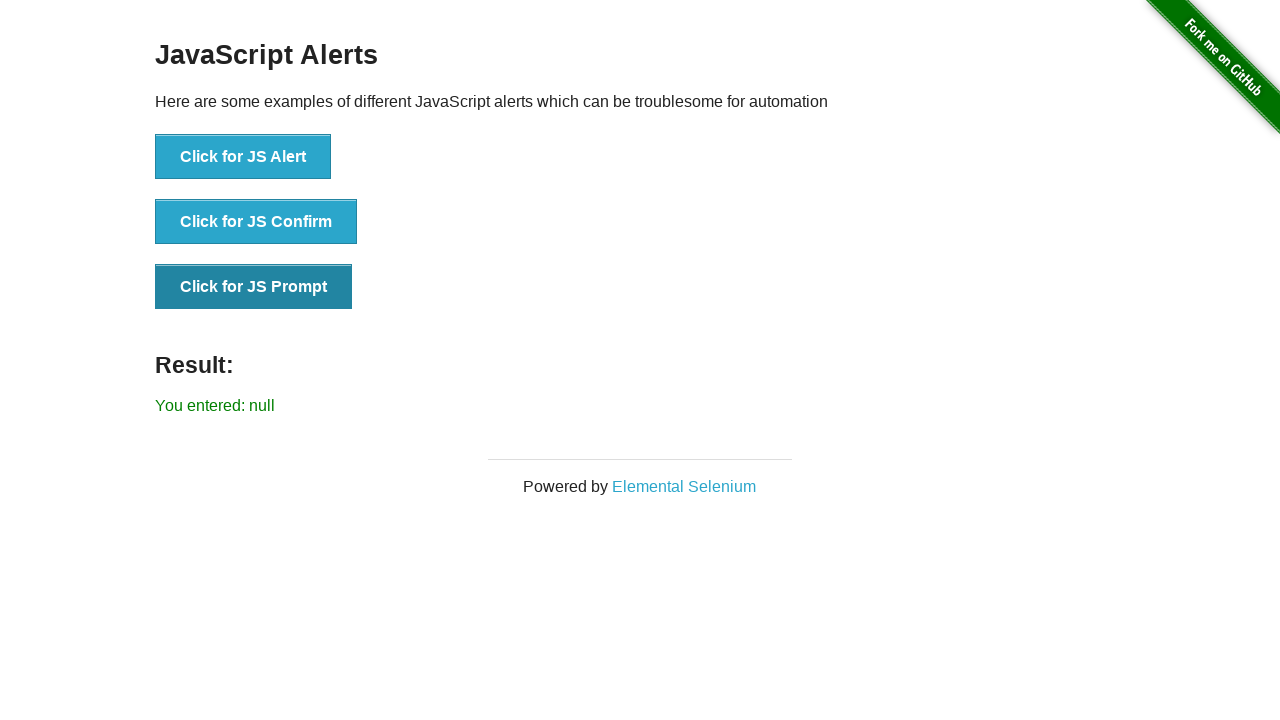

Accepted prompt dialog with text 'Bla Bla BLa' at (254, 287) on button[onclick='jsPrompt()']
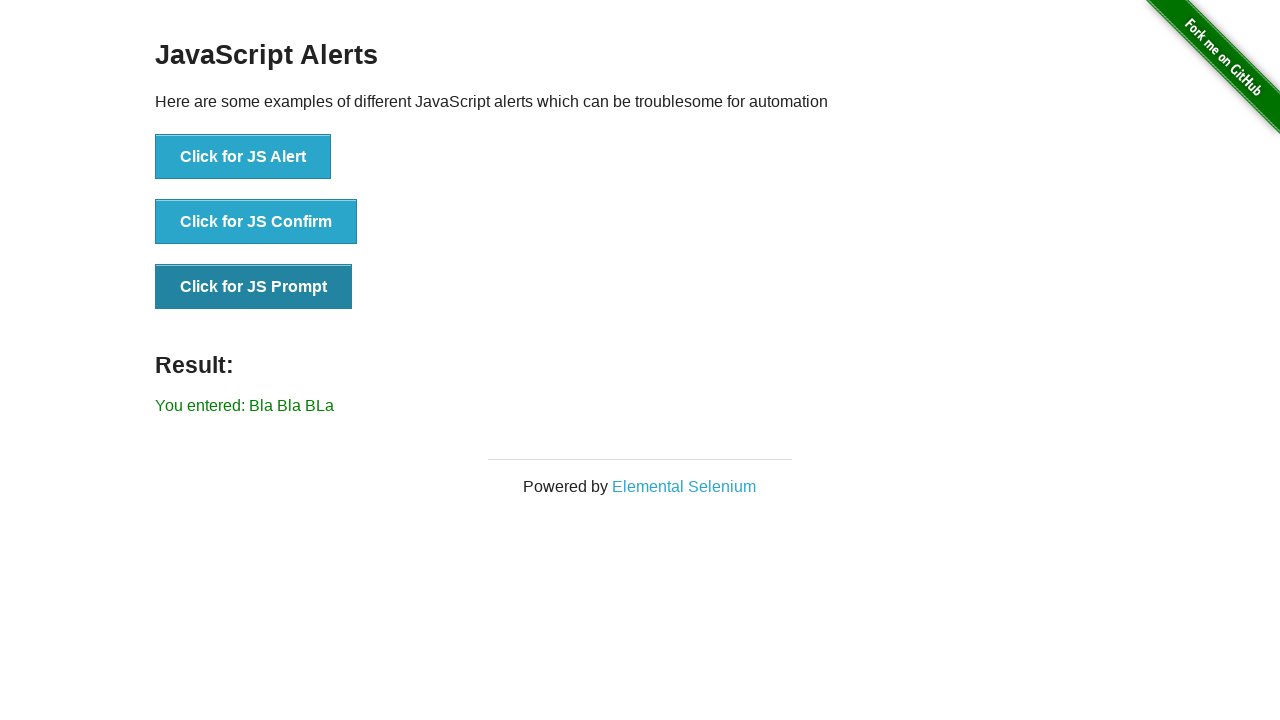

Result element loaded after prompt interactions
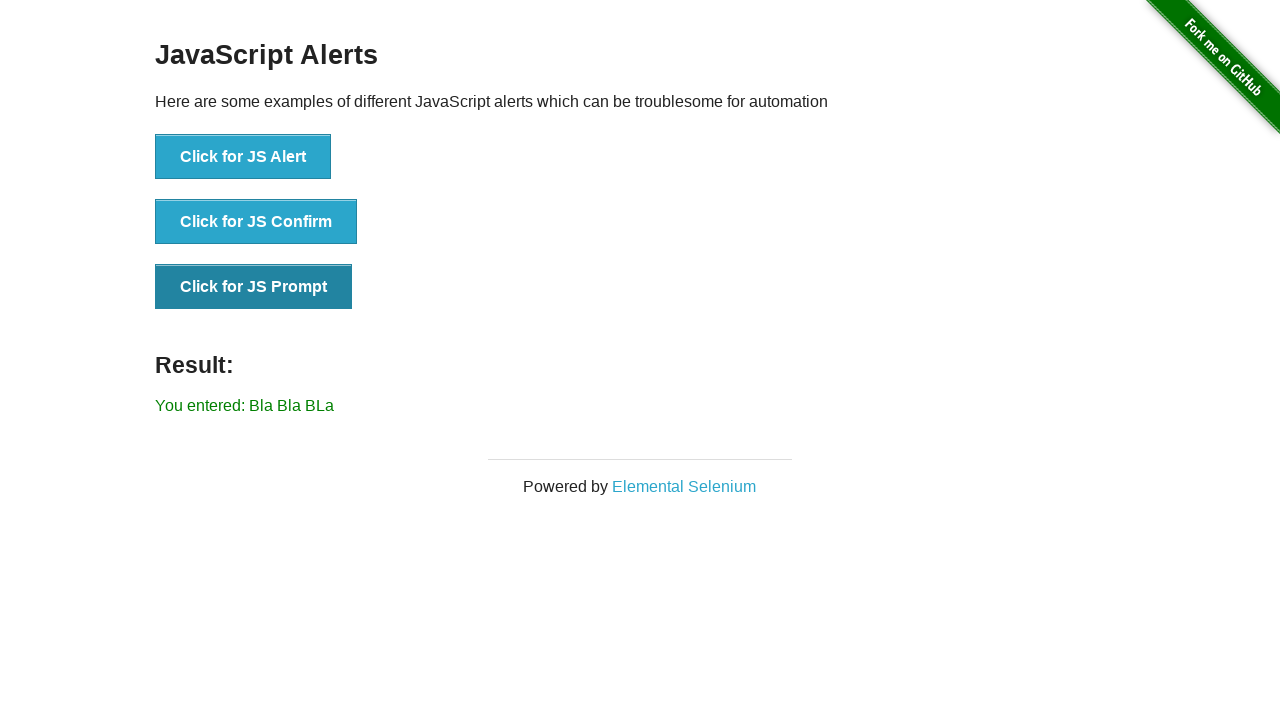

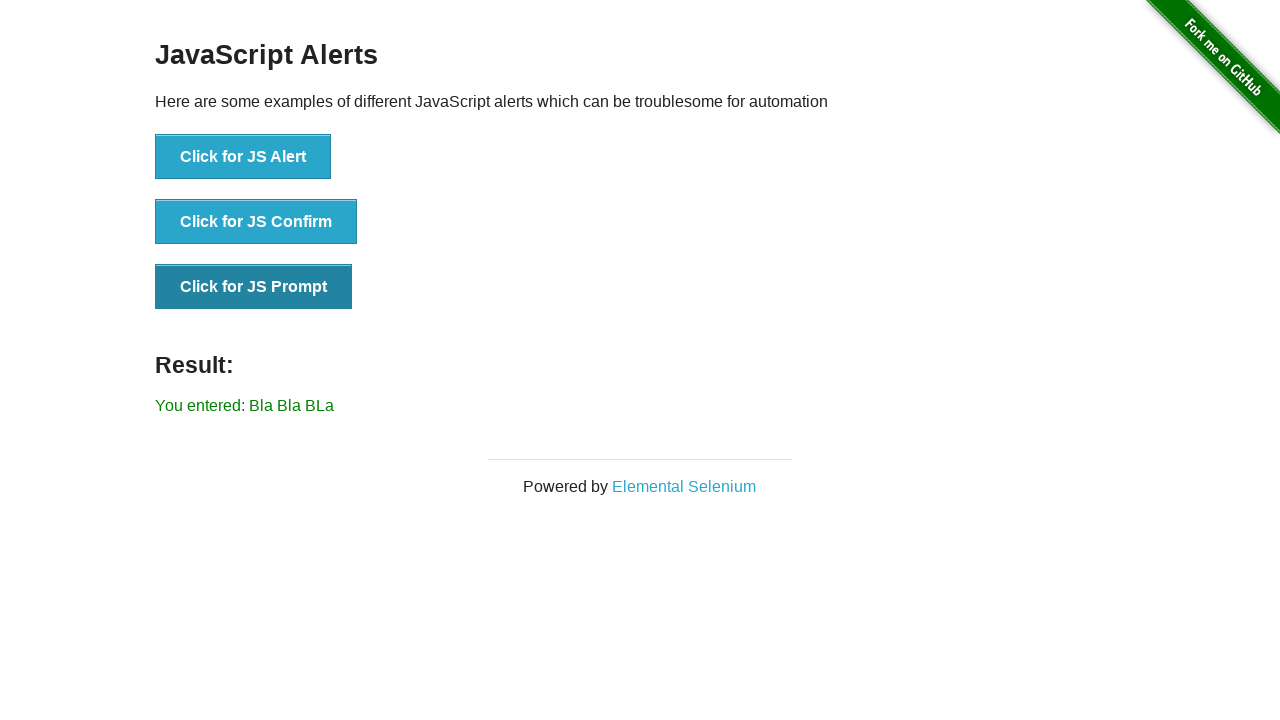